Tests window switching functionality by opening multiple browser windows/tabs and navigating between them

Starting URL: https://demoqa.com/browser-windows

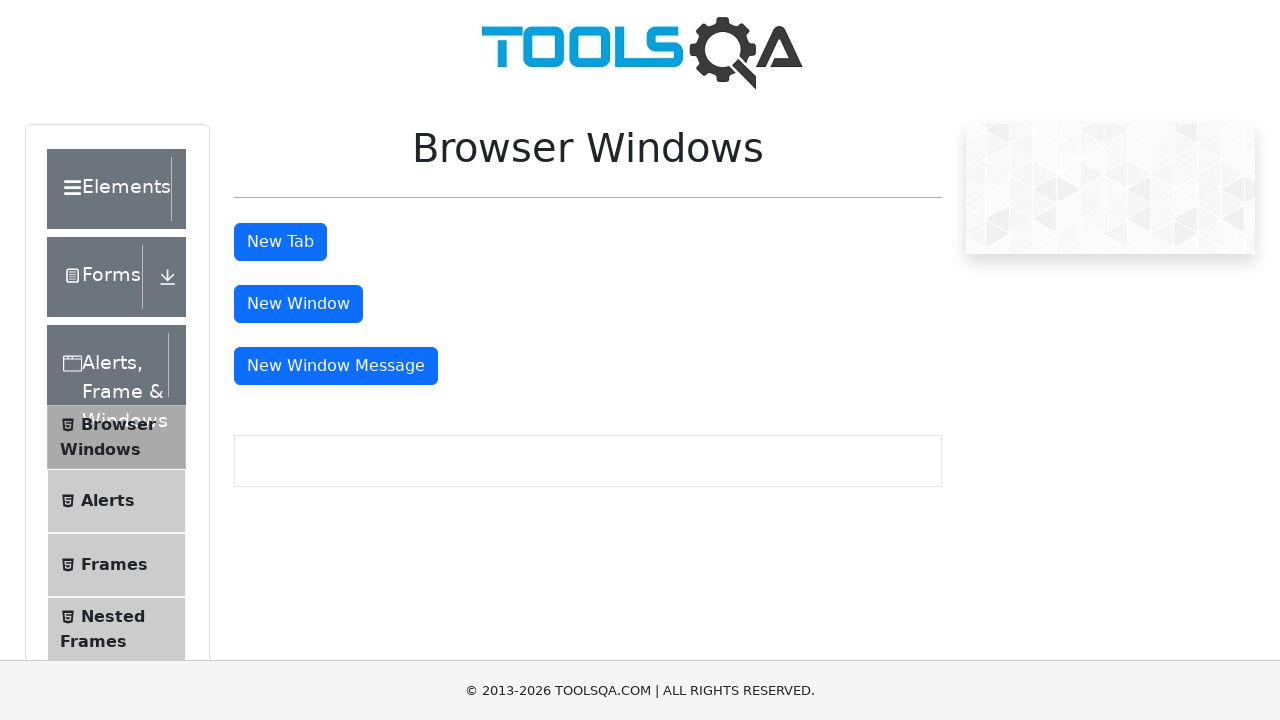

Scrolled down to make buttons visible
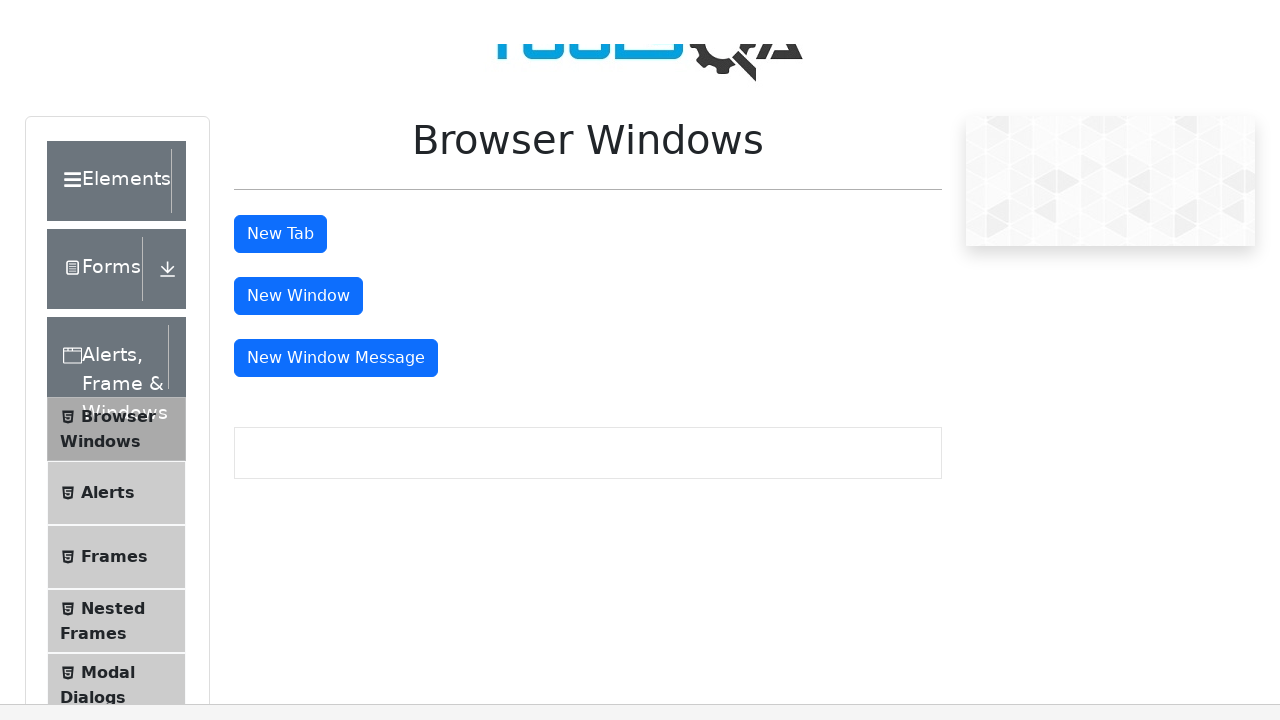

Stored main page reference
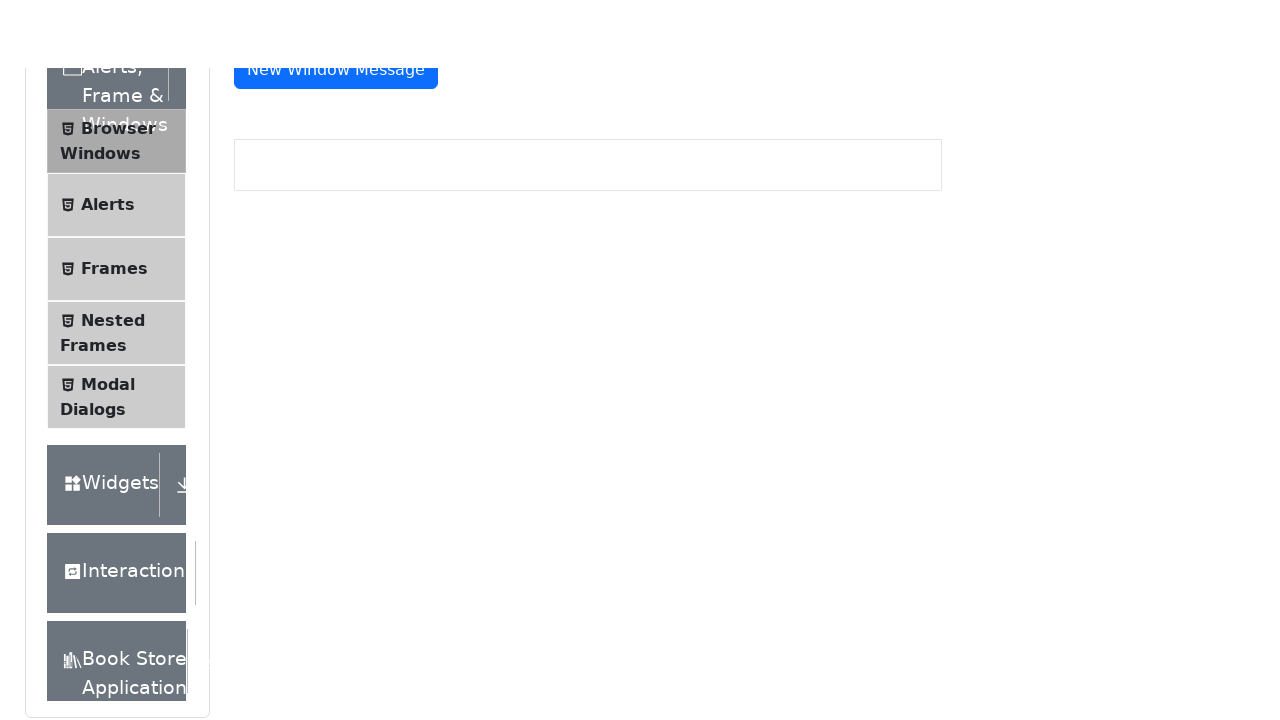

Clicked tab button and opened new tab popup at (280, 242) on #tabButton
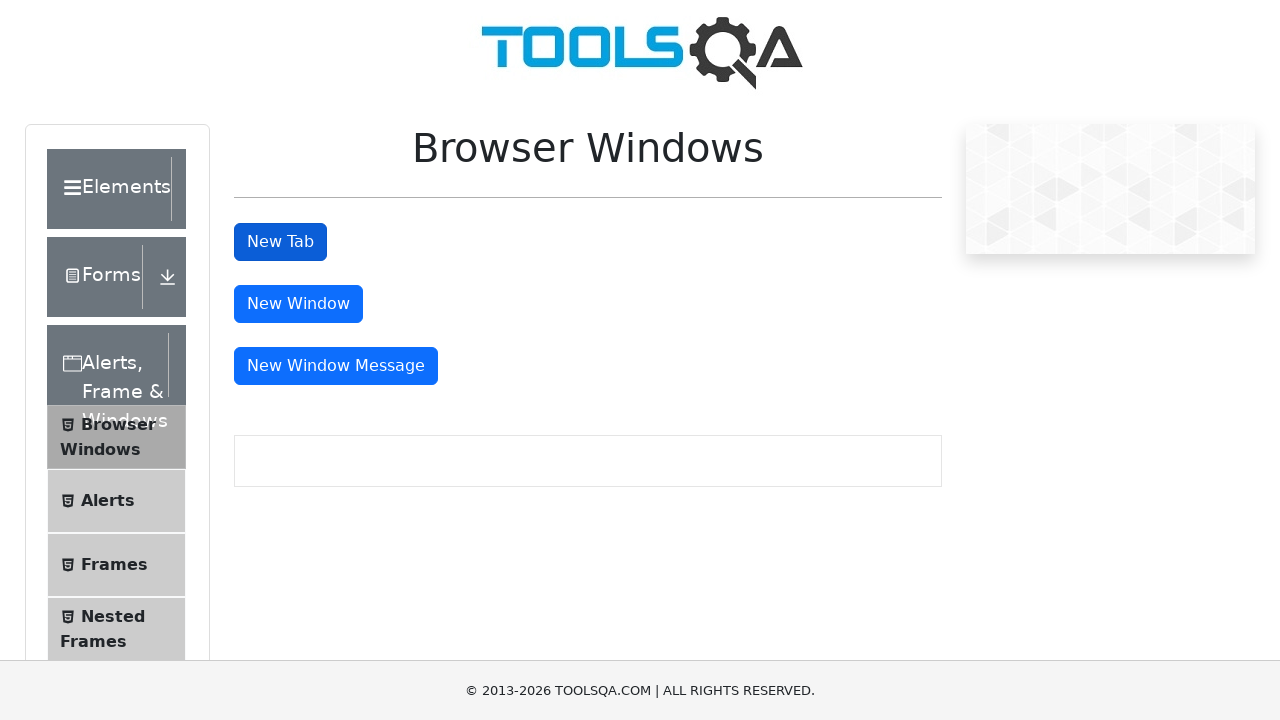

Clicked window button and opened new window popup at (298, 304) on #windowButton
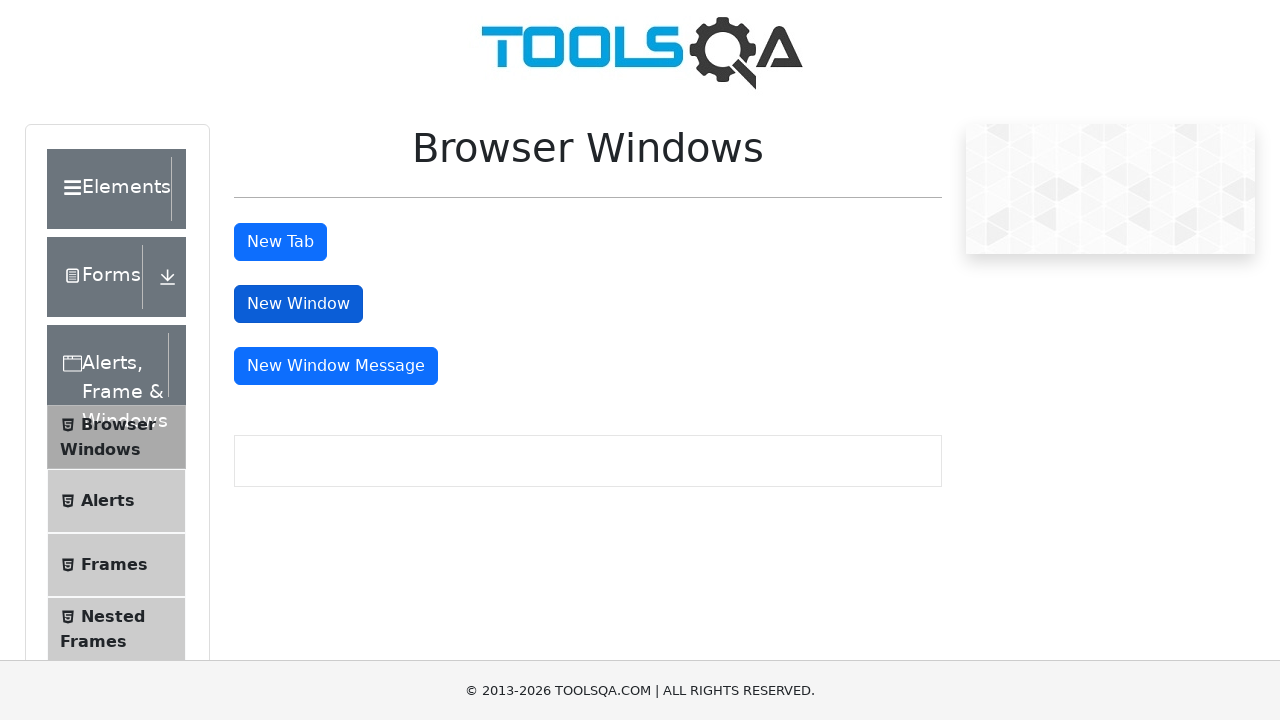

Clicked message window button and opened message window popup at (336, 366) on #messageWindowButton
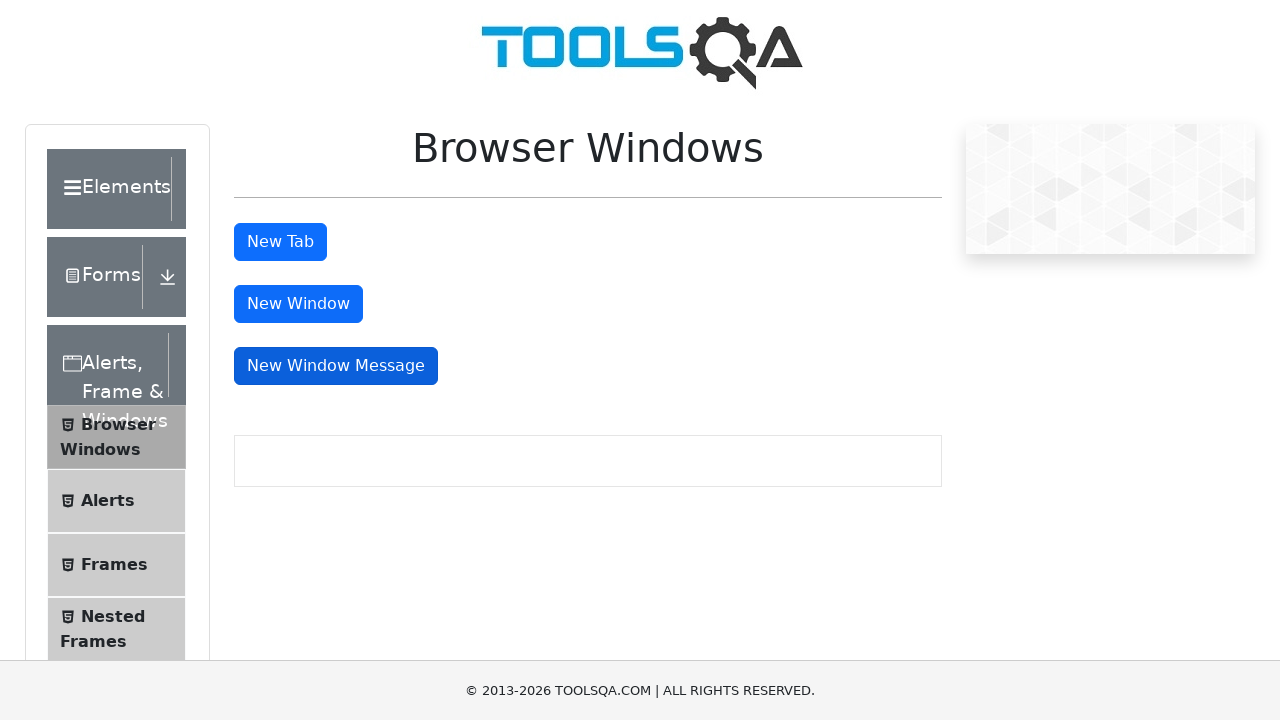

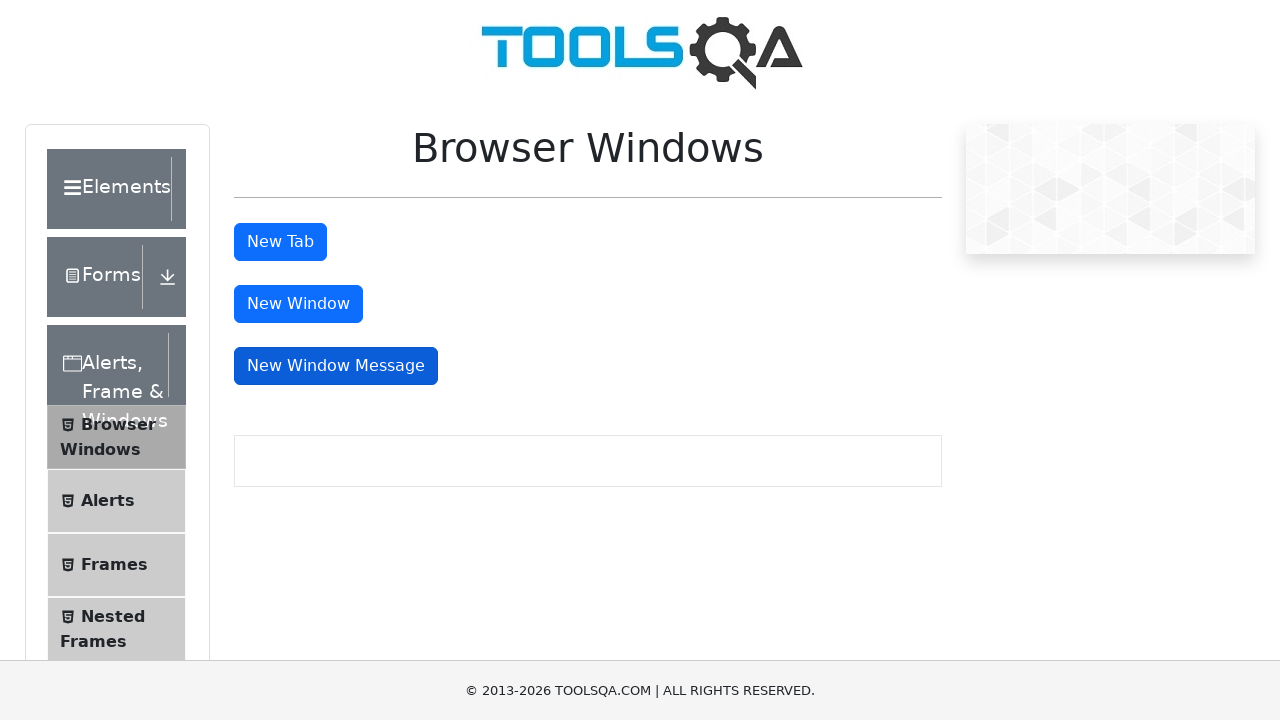